Tests explicit wait functionality by clicking a start button, waiting for "Hello World!" text to become visible.

Starting URL: https://automationfc.github.io/dynamic-loading/

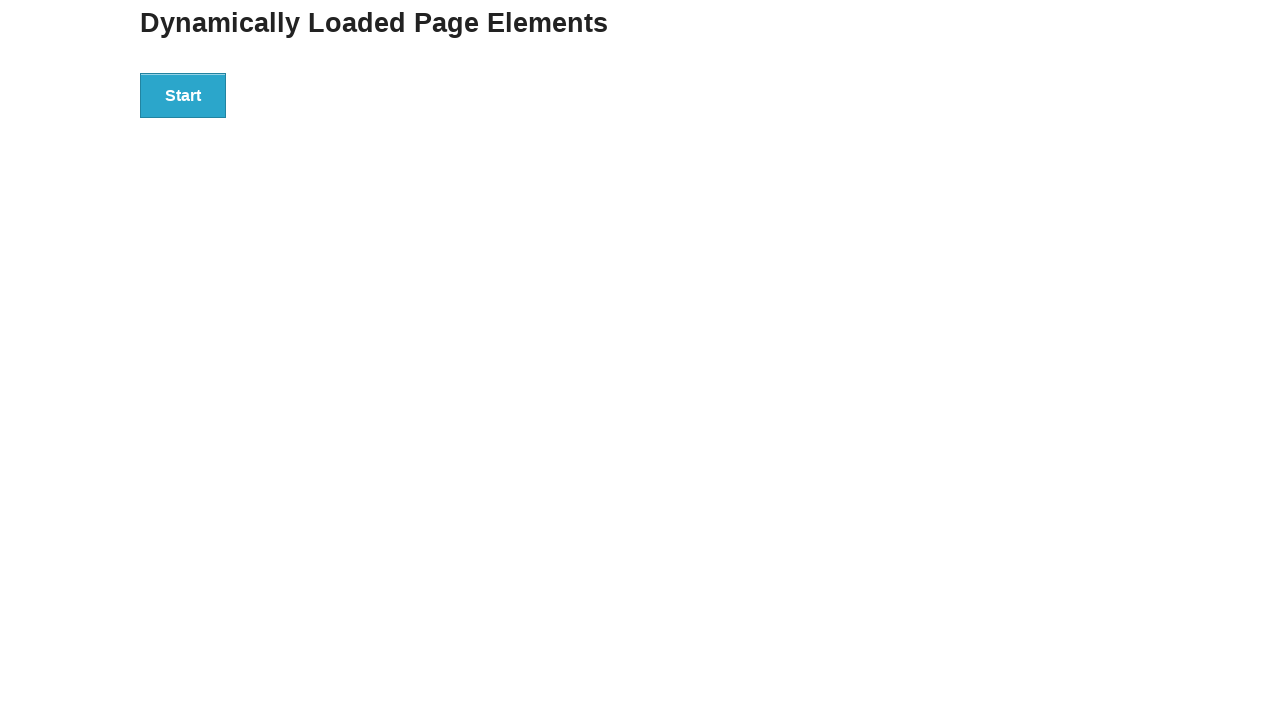

Waited for start button to be clickable
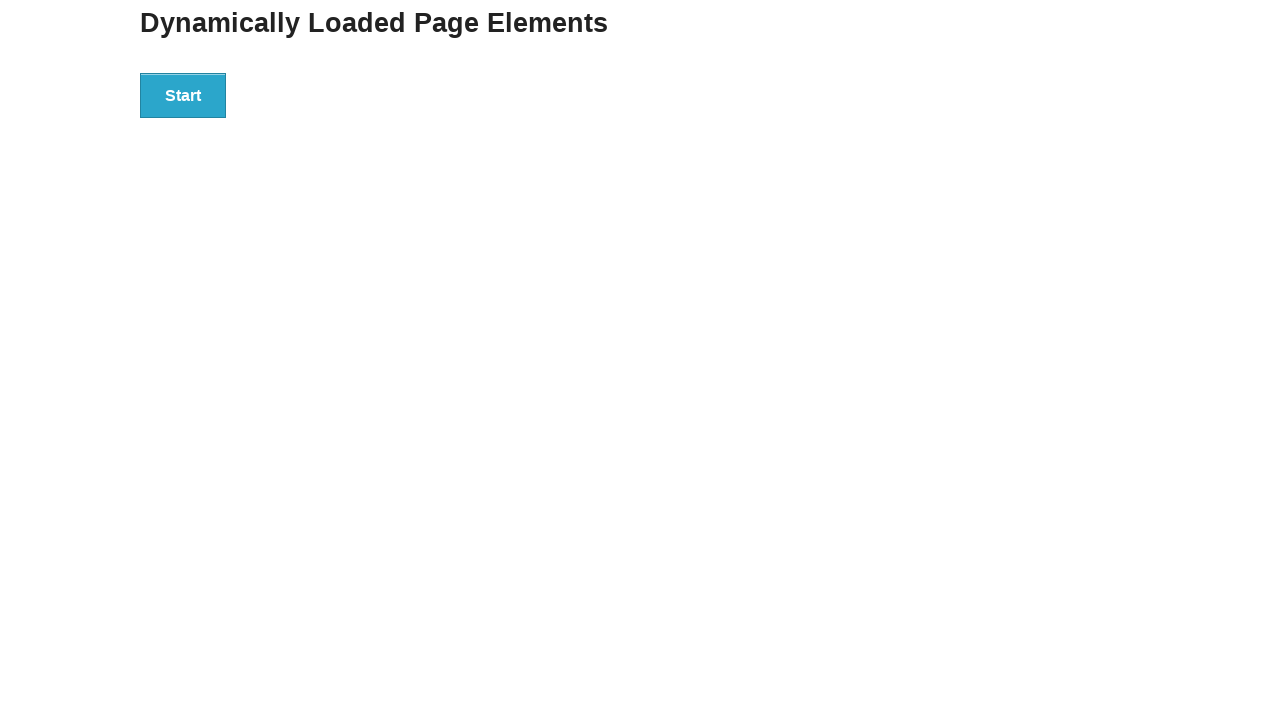

Clicked the start button at (183, 95) on #start>button
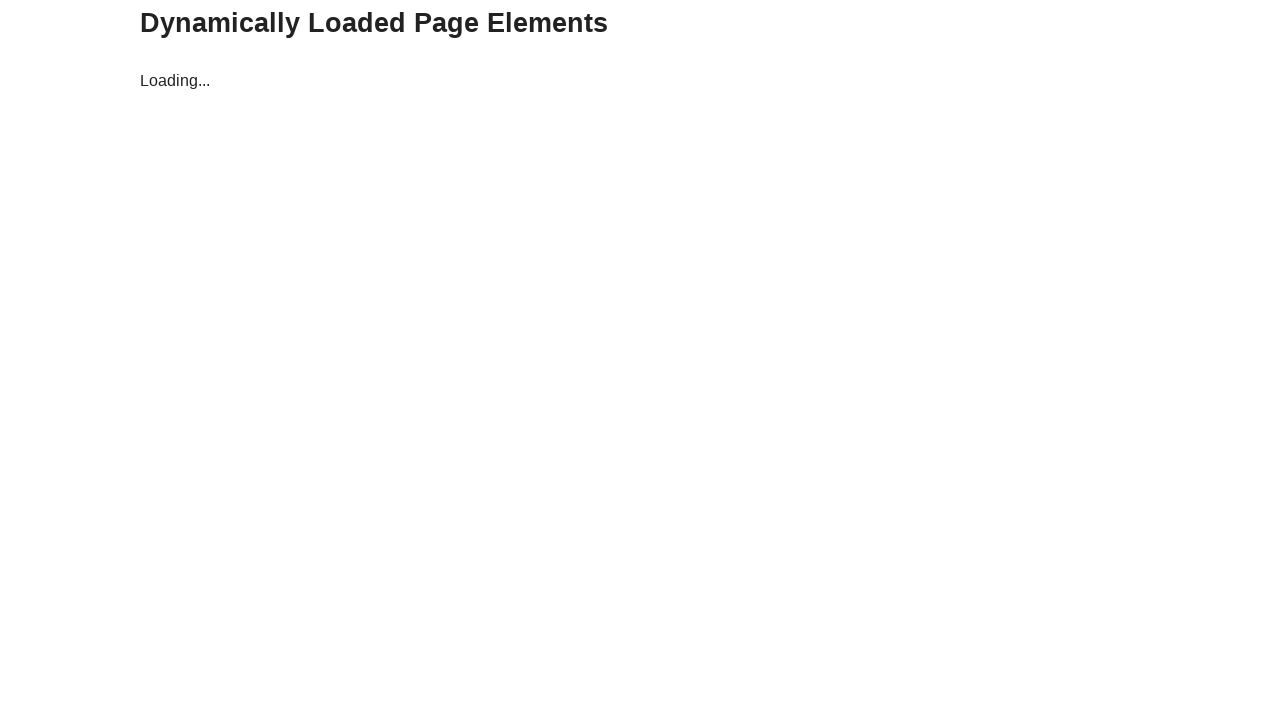

Waited for 'Hello World!' text to become visible
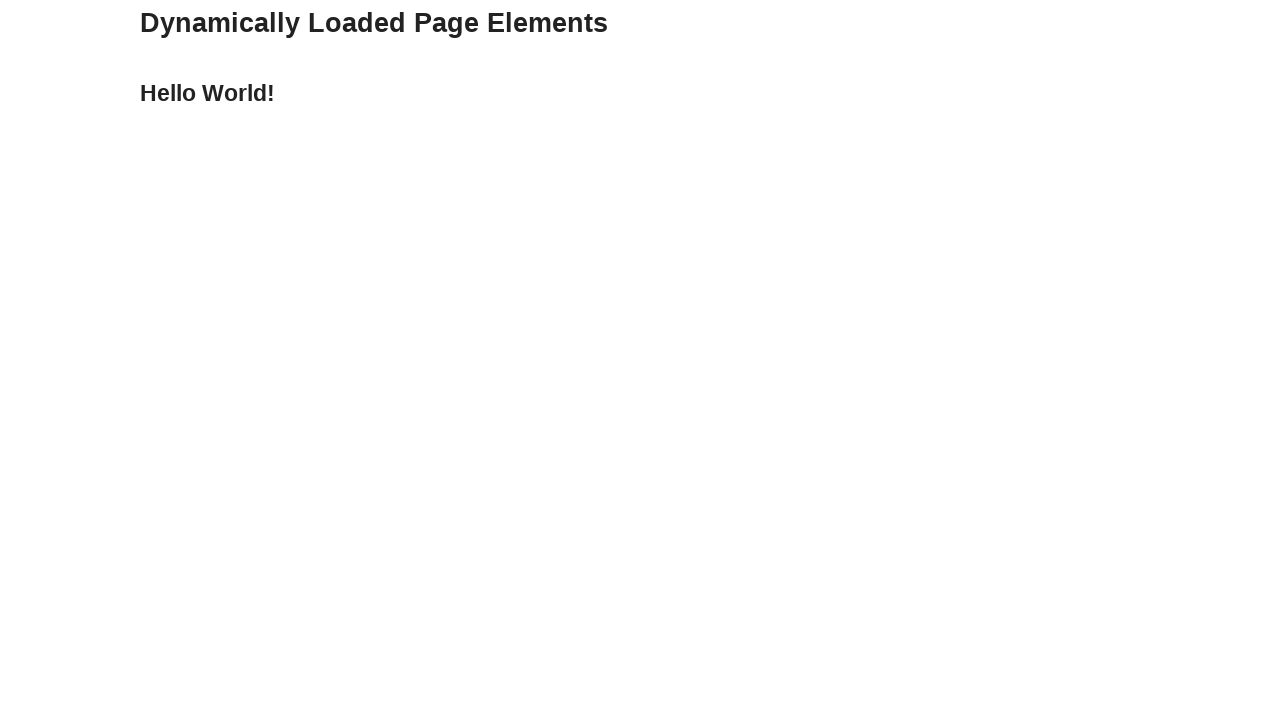

Verified 'Hello World!' text content is correct
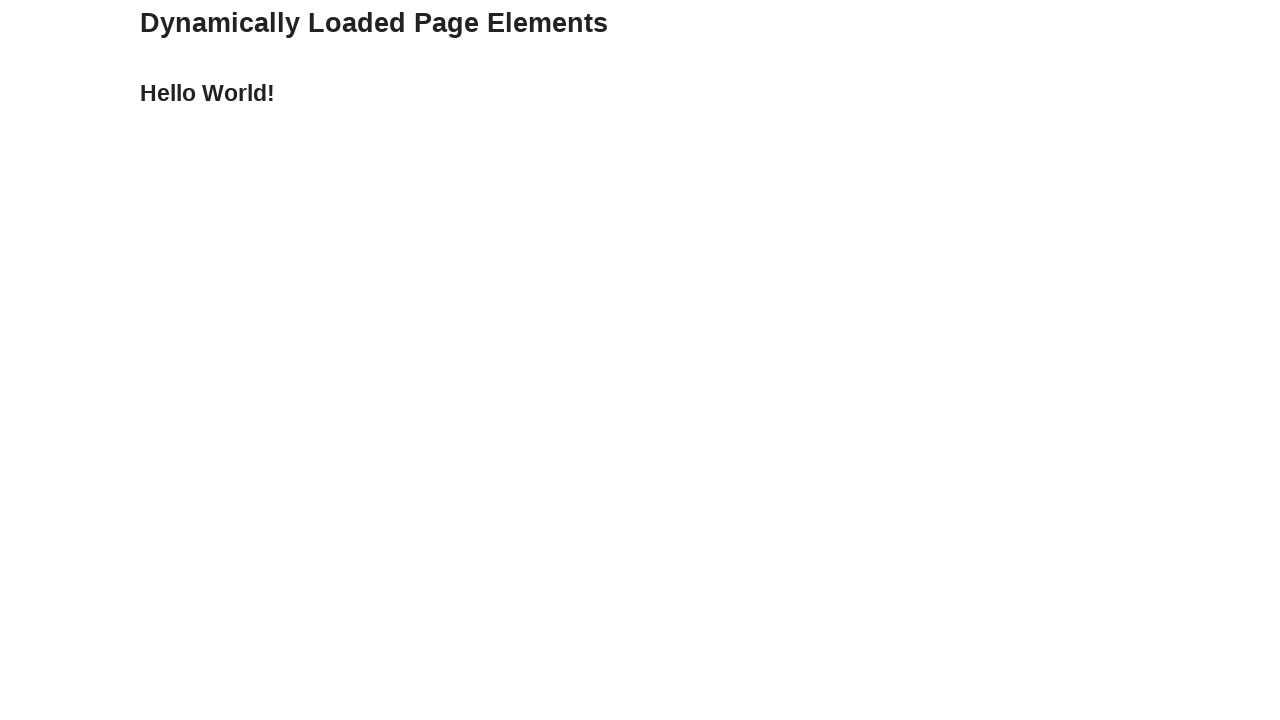

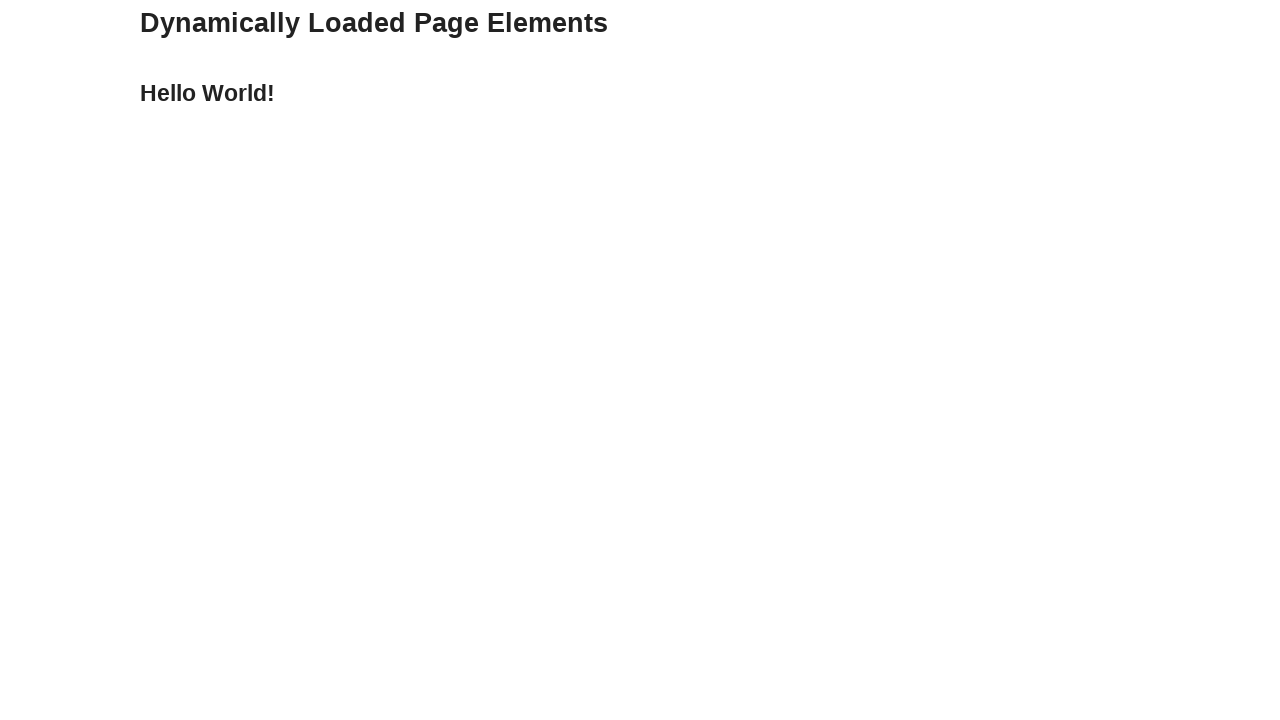